Tests the login form error handling by clicking the submit button without entering credentials and verifying the error message is displayed

Starting URL: https://thinking-tester-contact-list.herokuapp.com/

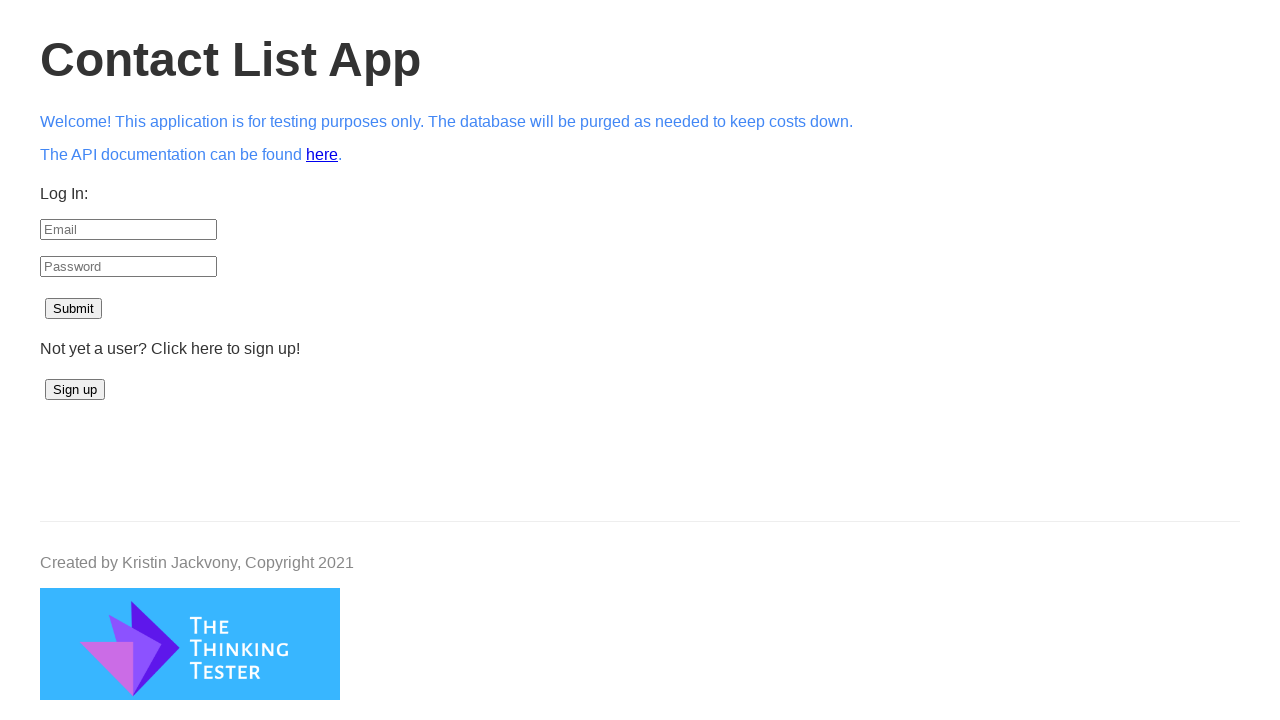

Navigated to login page
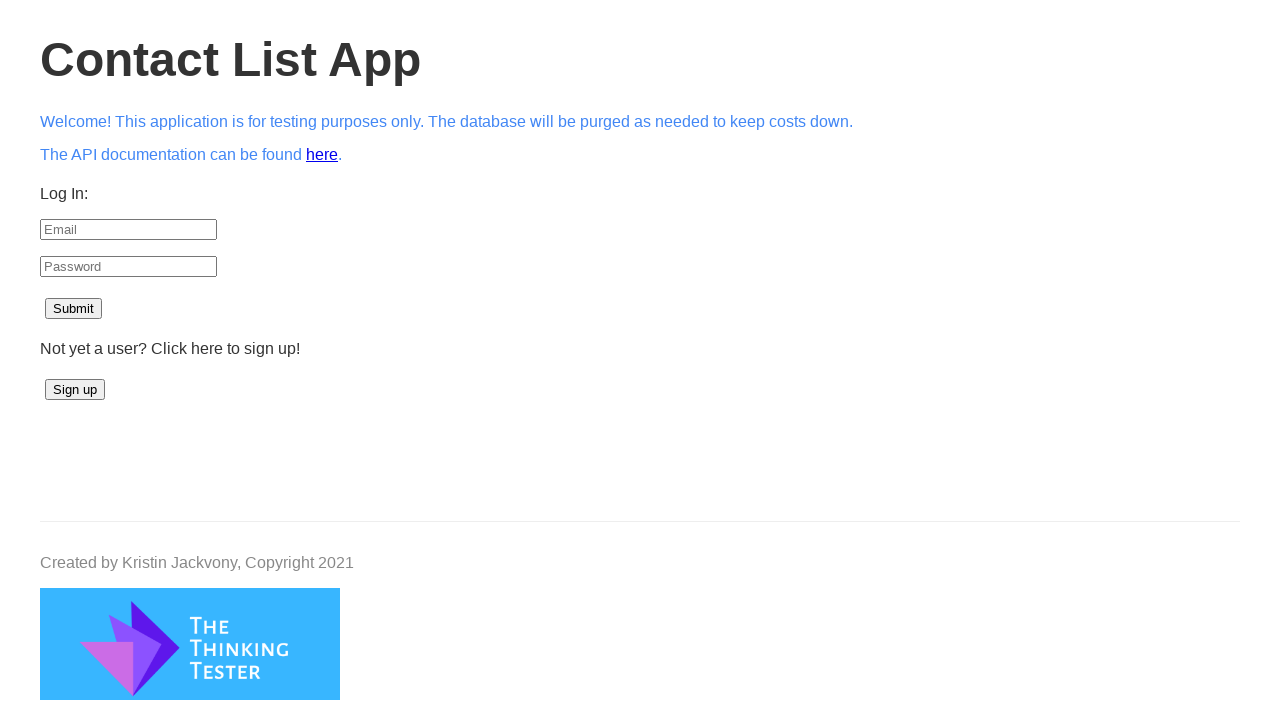

Clicked submit button without entering credentials at (74, 309) on xpath=//form/p[3]/button
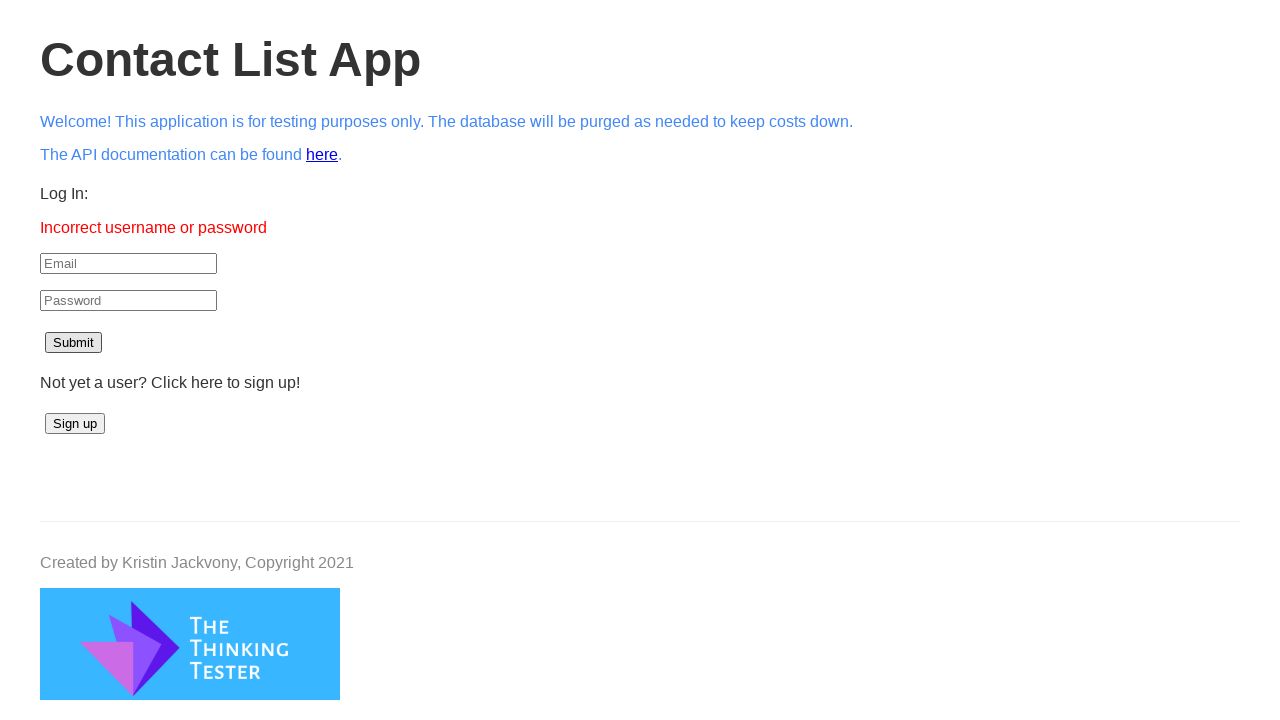

Error message span element appeared
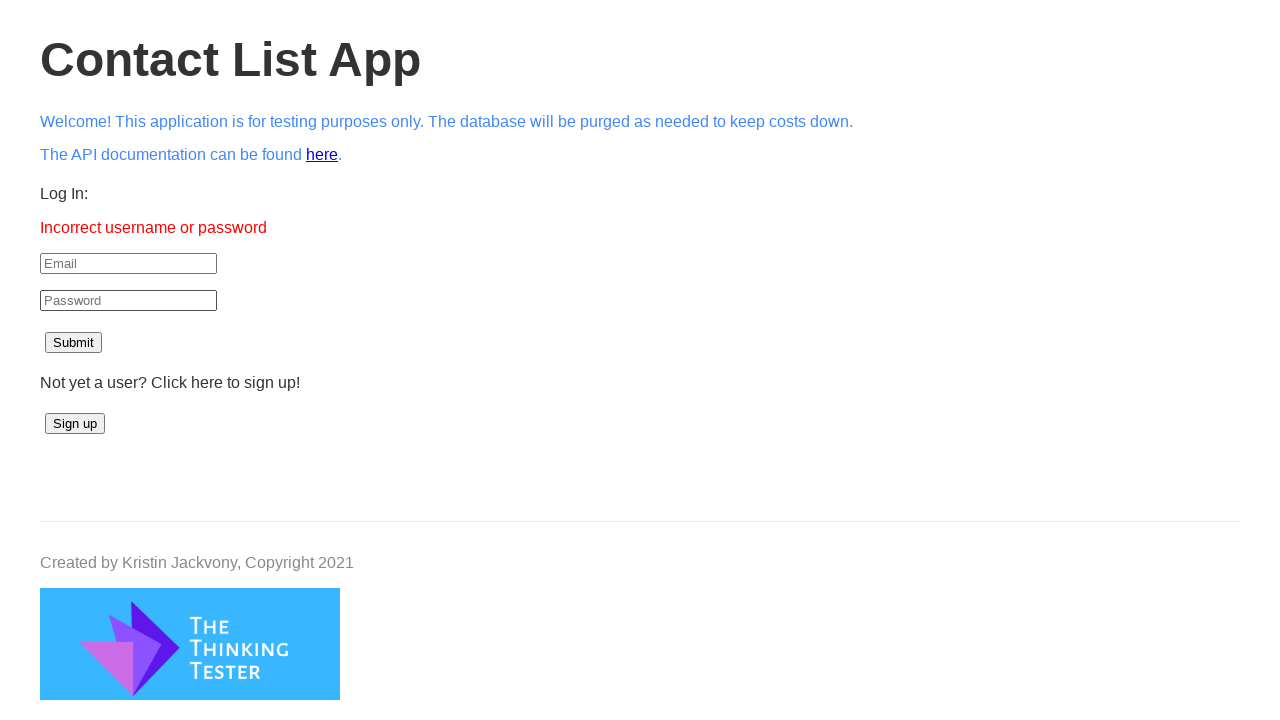

Retrieved error message text: 'Incorrect username or password'
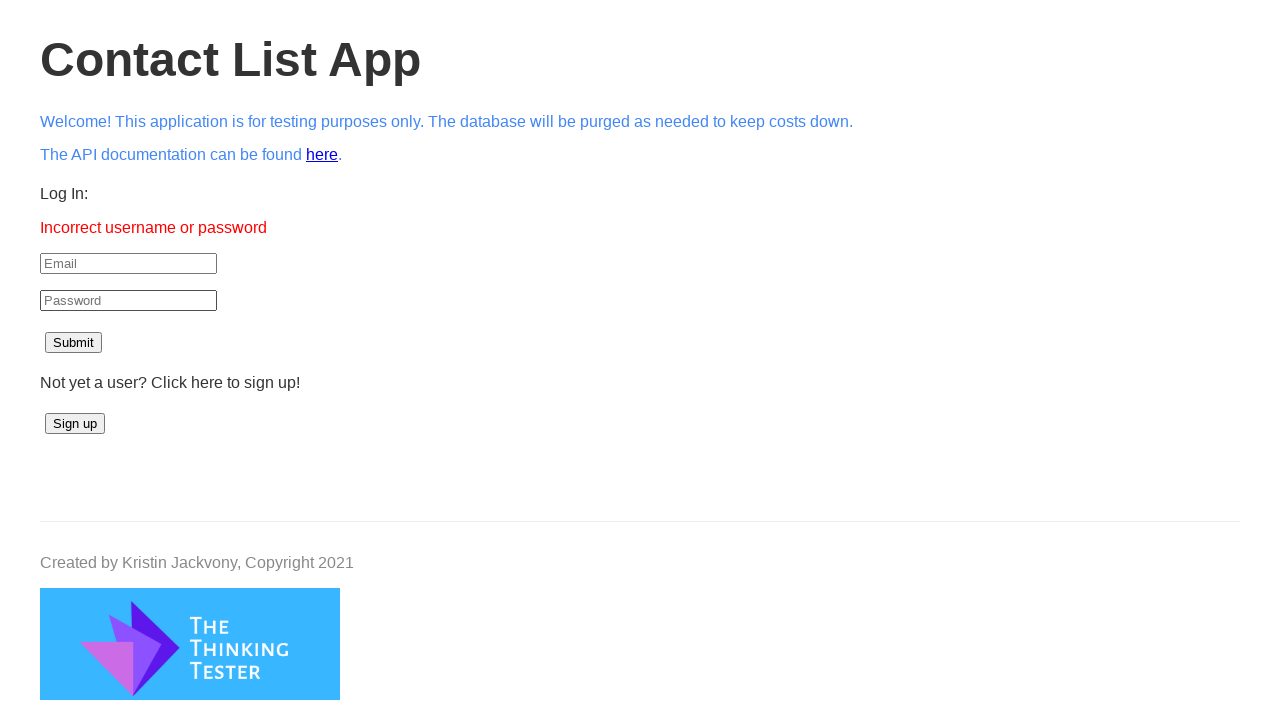

Verified error message matches expected text 'Incorrect username or password'
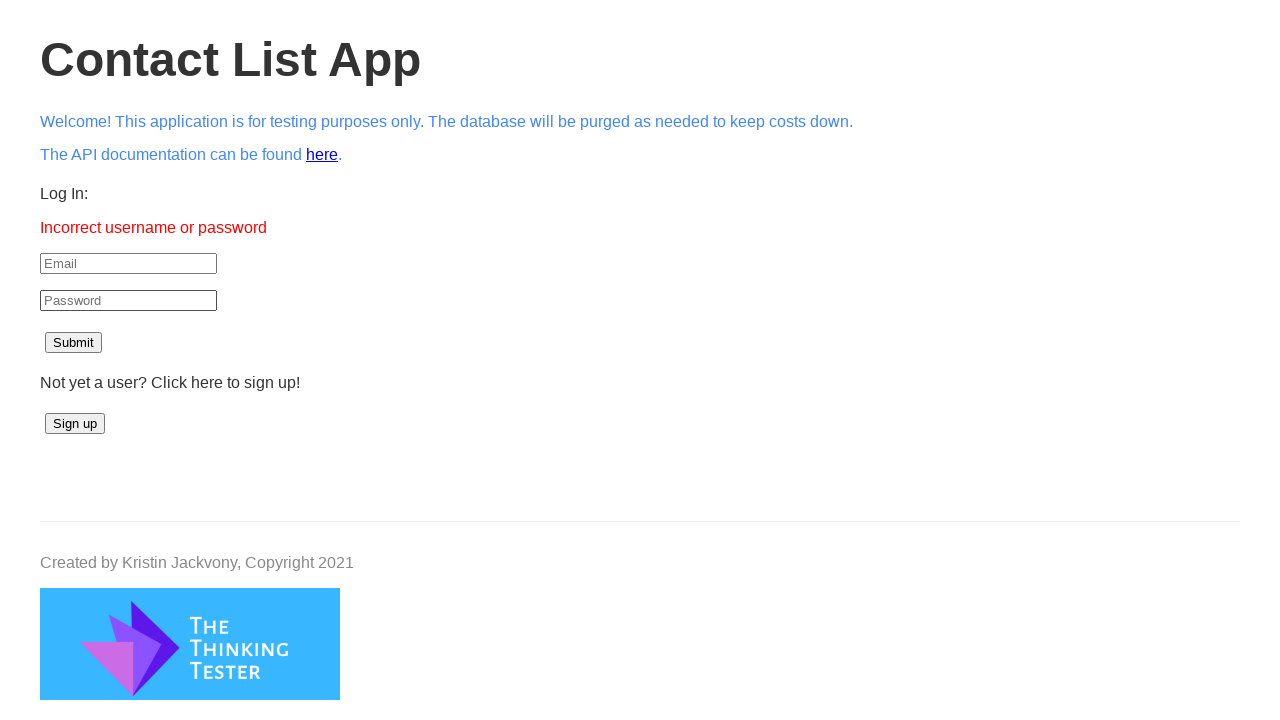

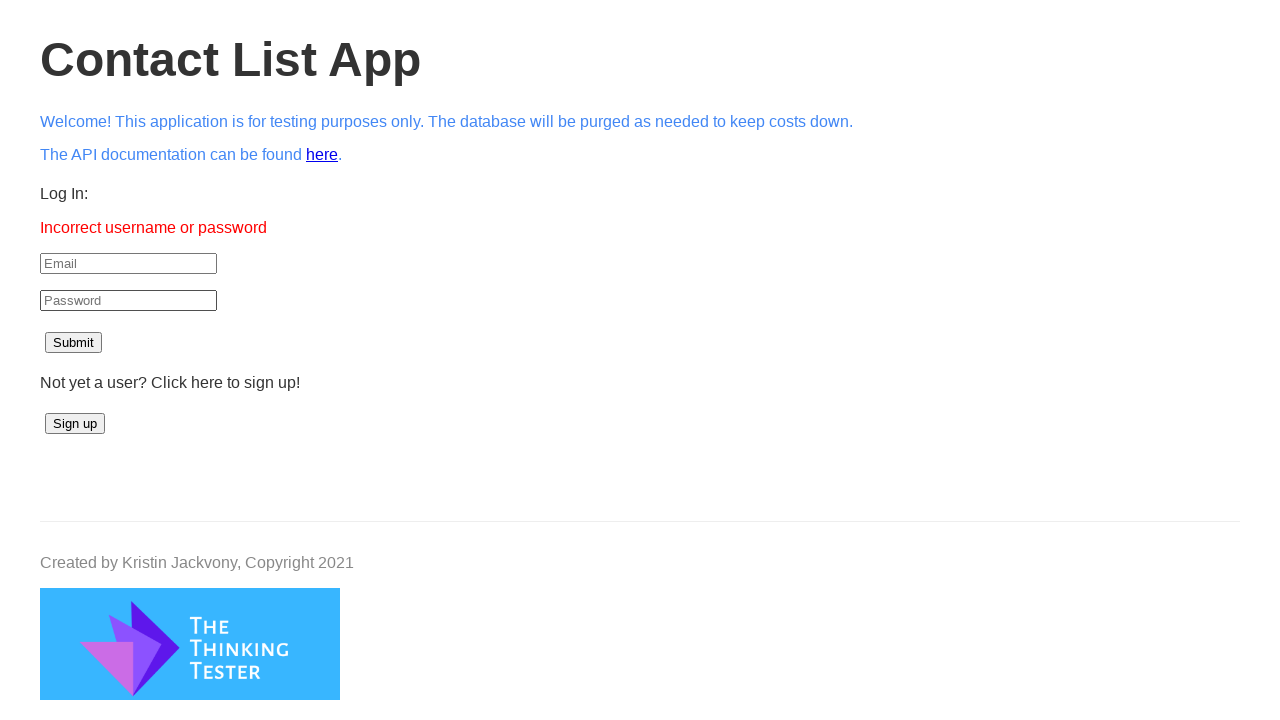